Demonstrates browser window position management by getting the current window position and optionally setting a new position on a Selenium practice page.

Starting URL: https://vctcpune.com/selenium/practice.html

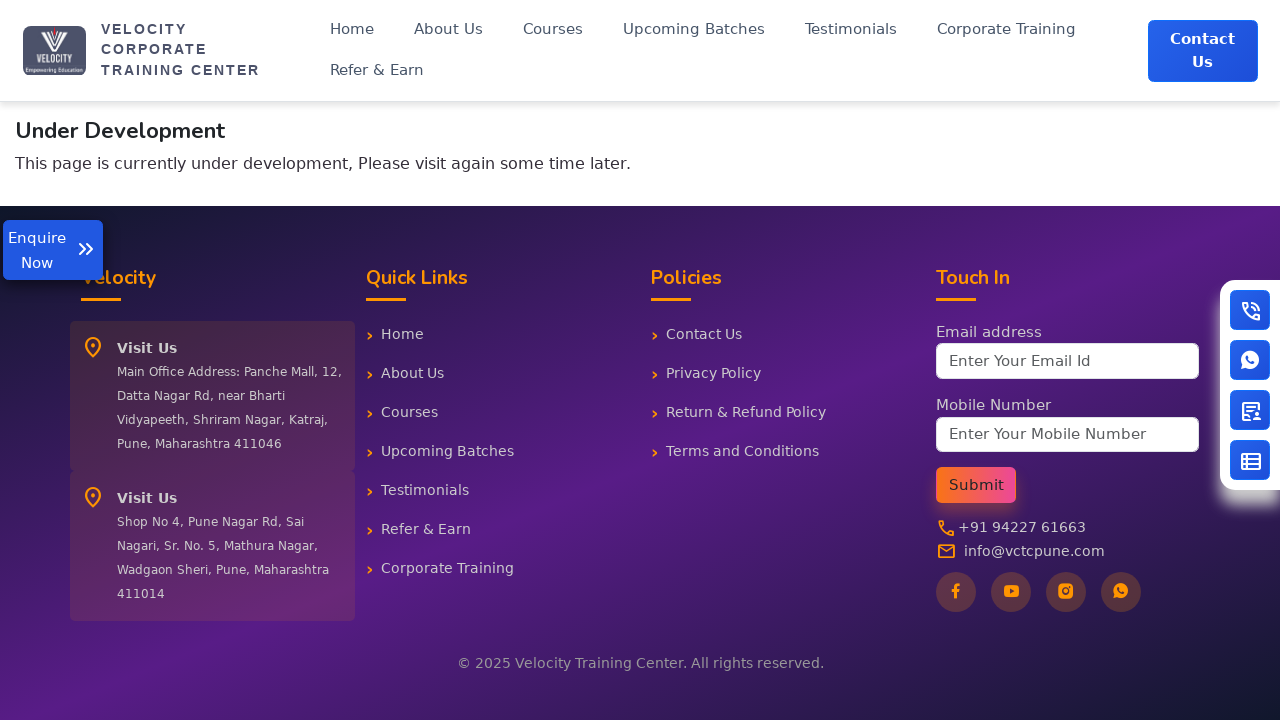

Retrieved current viewport size
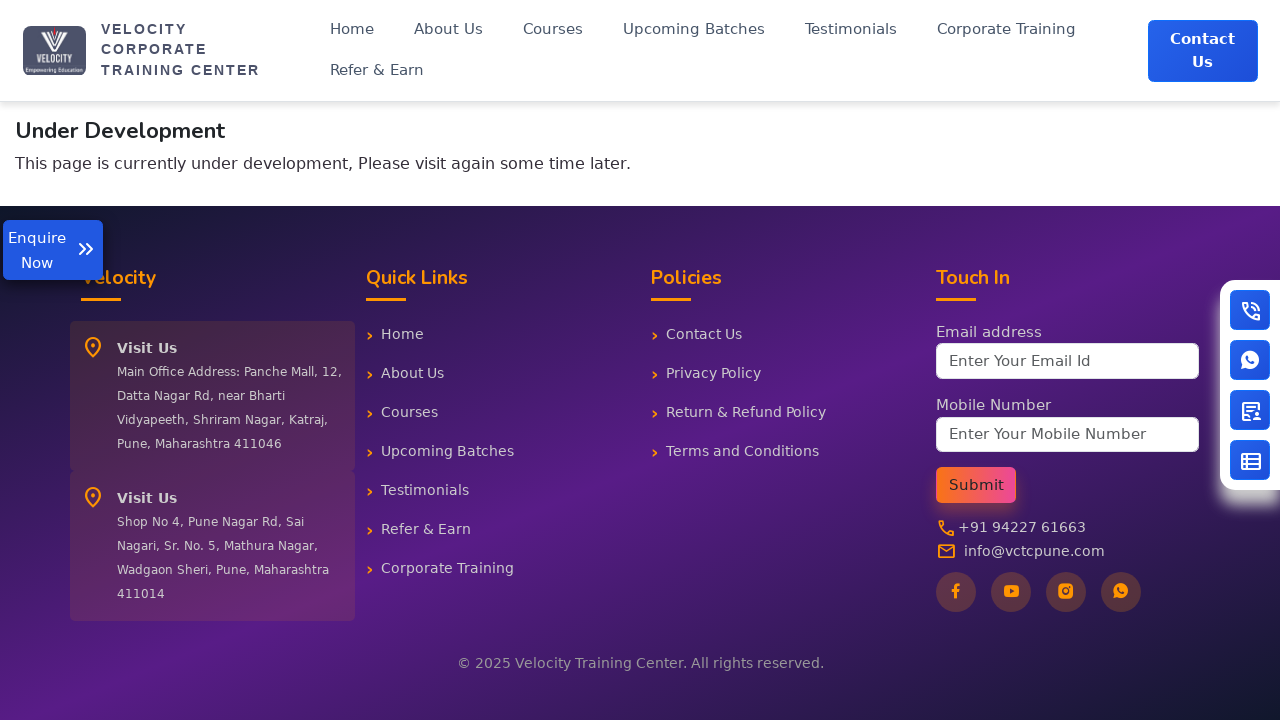

Waited for page to reach domcontentloaded state
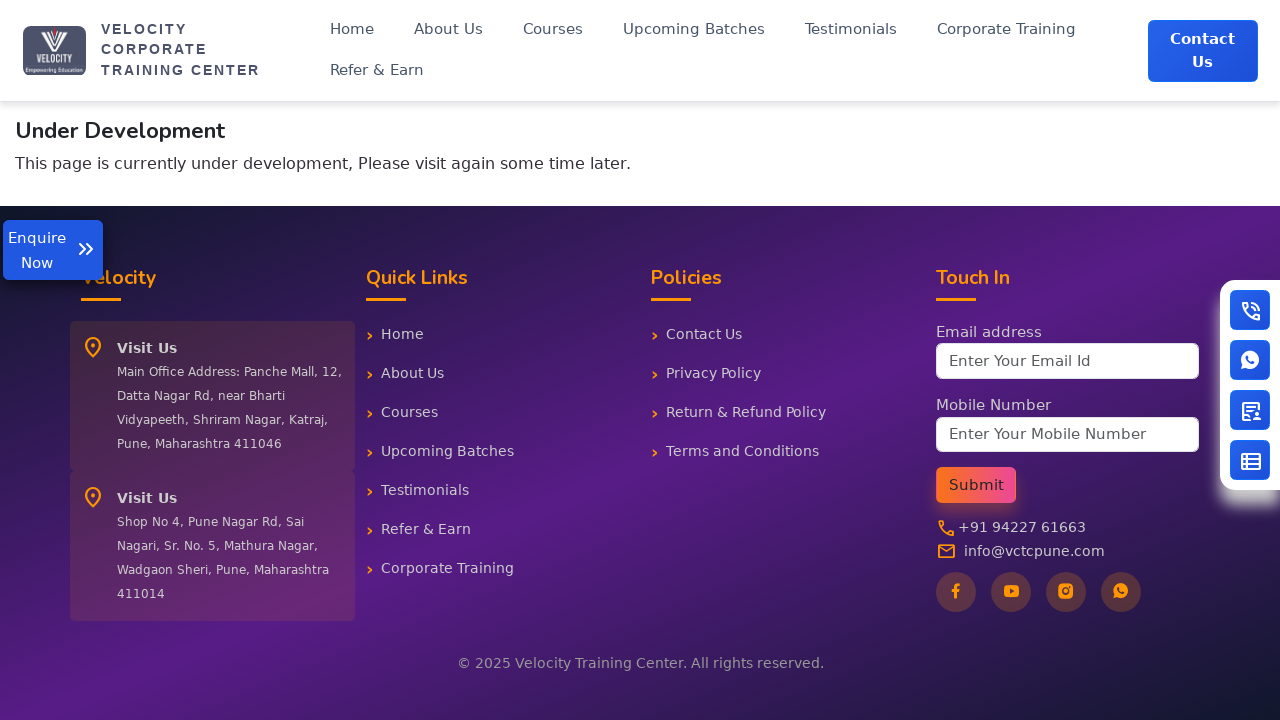

Set viewport size to 800x600 pixels
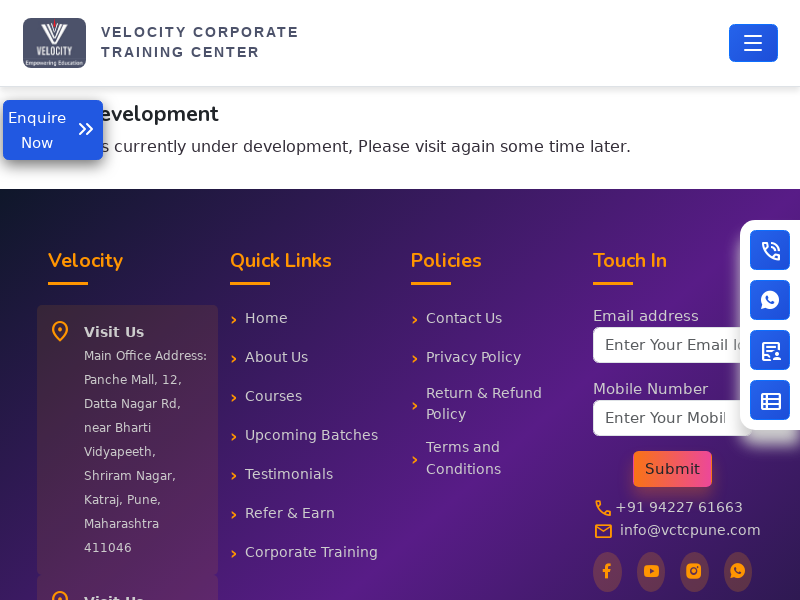

Verified page content by waiting for body element
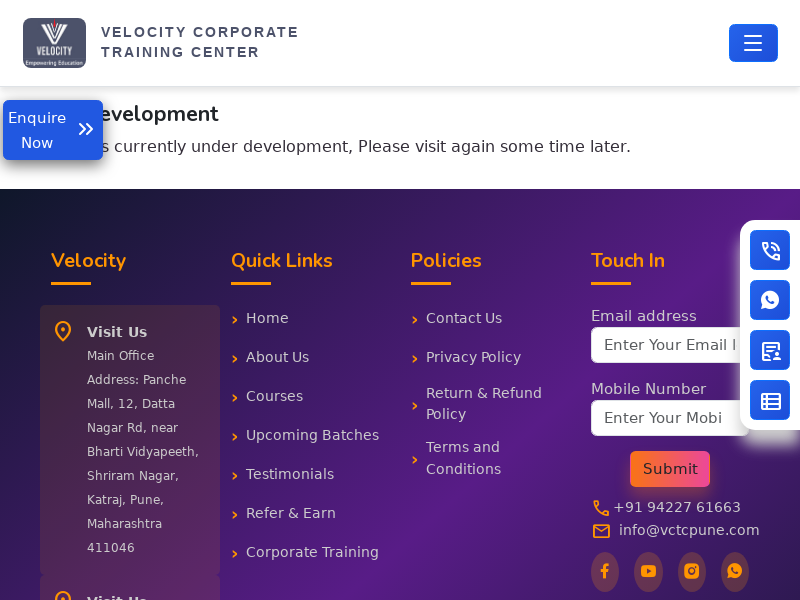

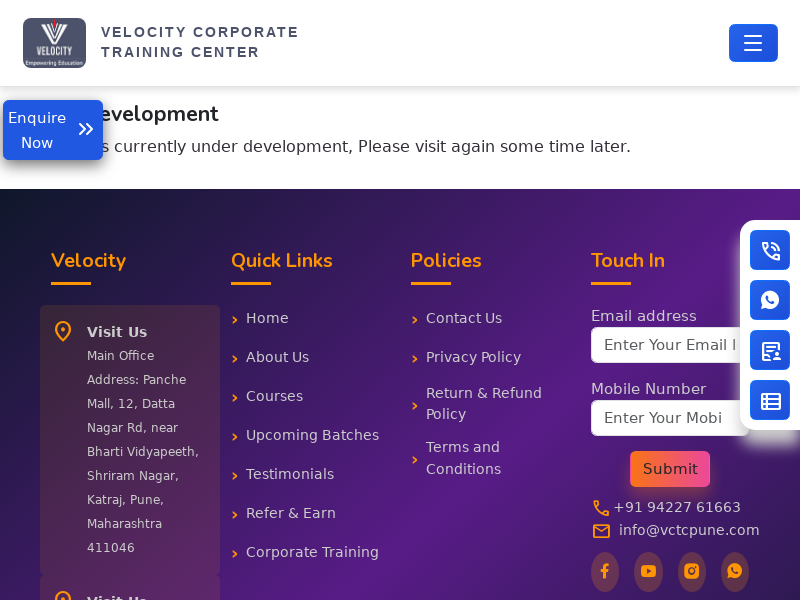